Tests that an error message appears when trying to add a note with a title but empty note content

Starting URL: https://testpages.eviltester.com/styled/apps/notes/simplenotes.html

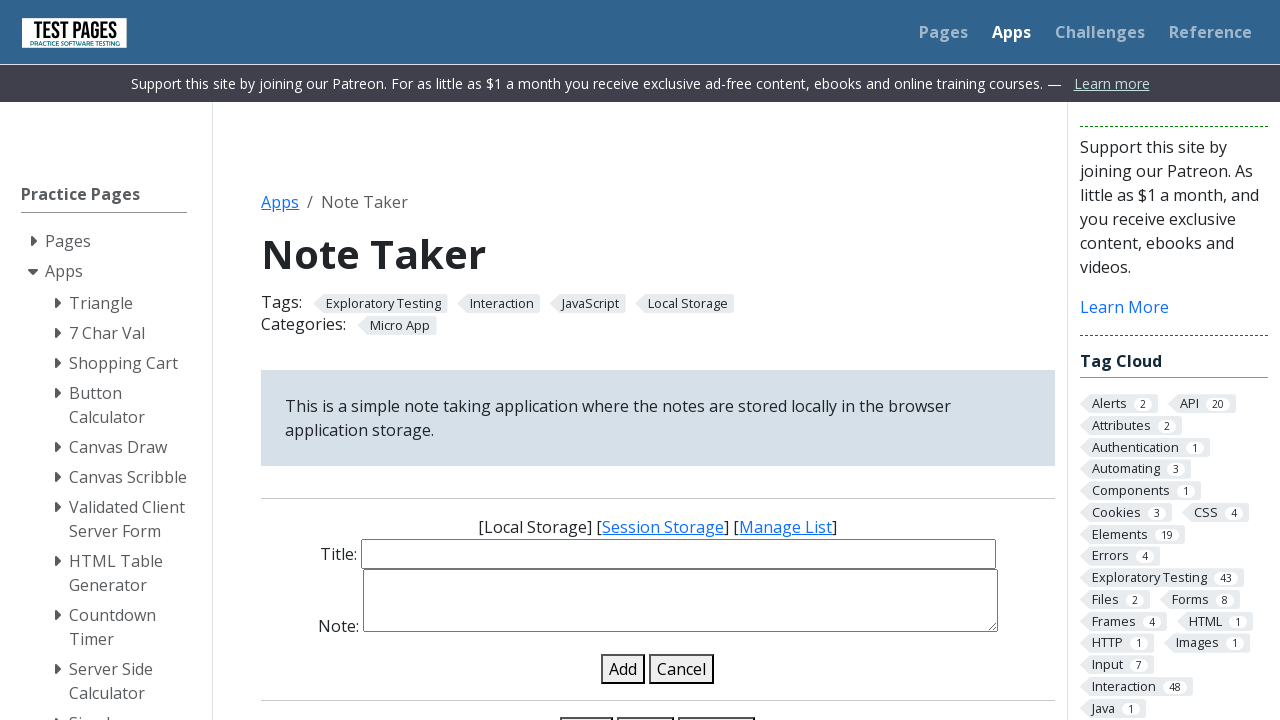

Cleared the note title input field on #note-title-input
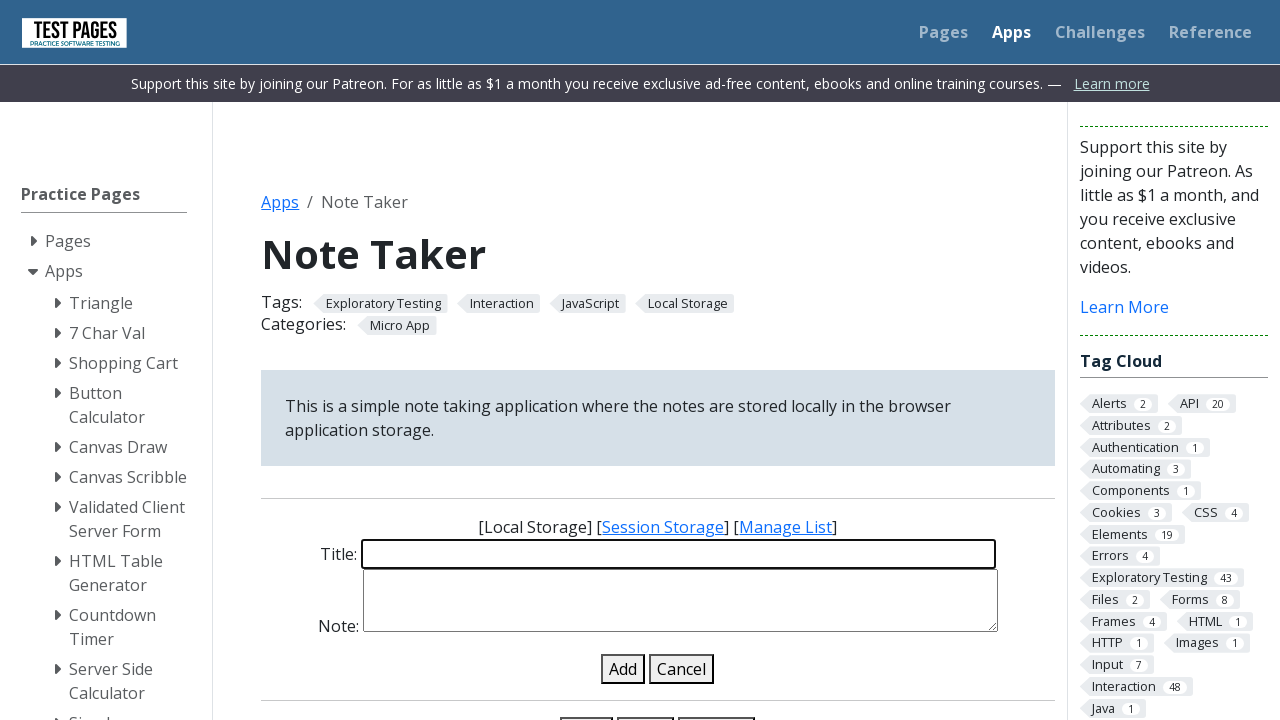

Filled note title input with 'Meeting Notes' on #note-title-input
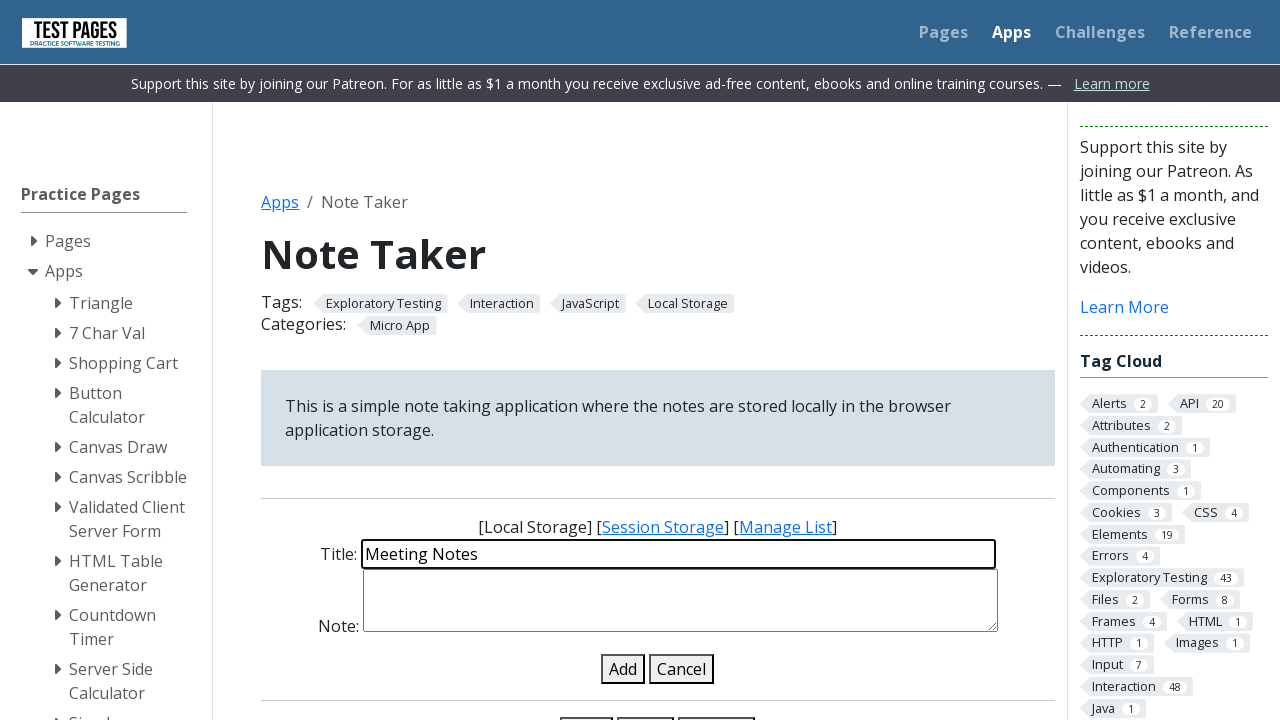

Cleared the note details input field to leave it empty on #note-details-input
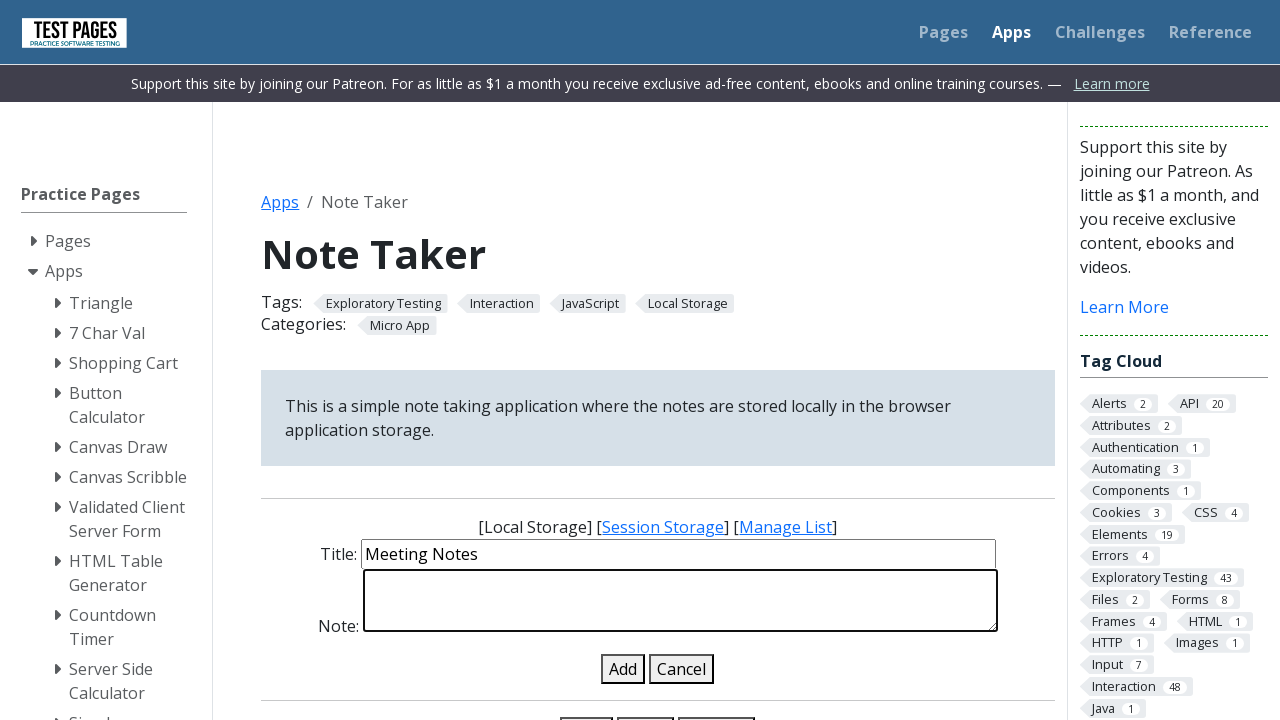

Clicked the 'Add Note' button at (623, 669) on #add-note
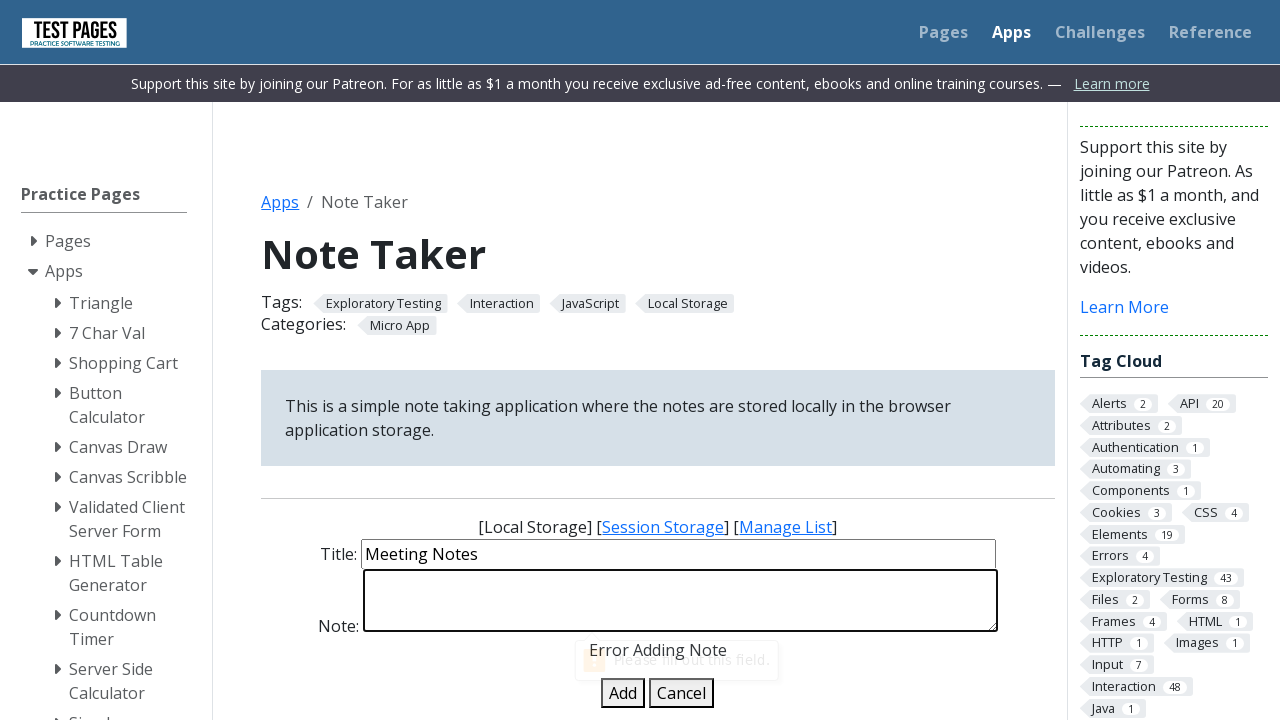

Error message appeared in note status details area
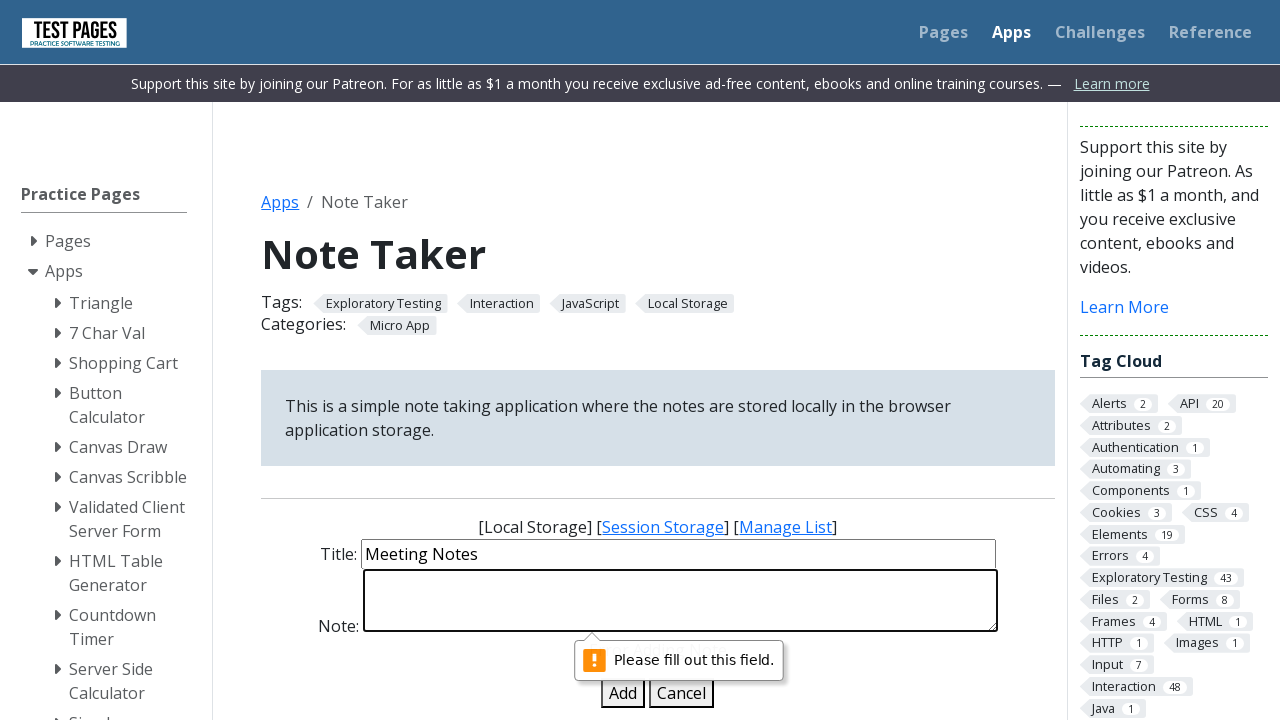

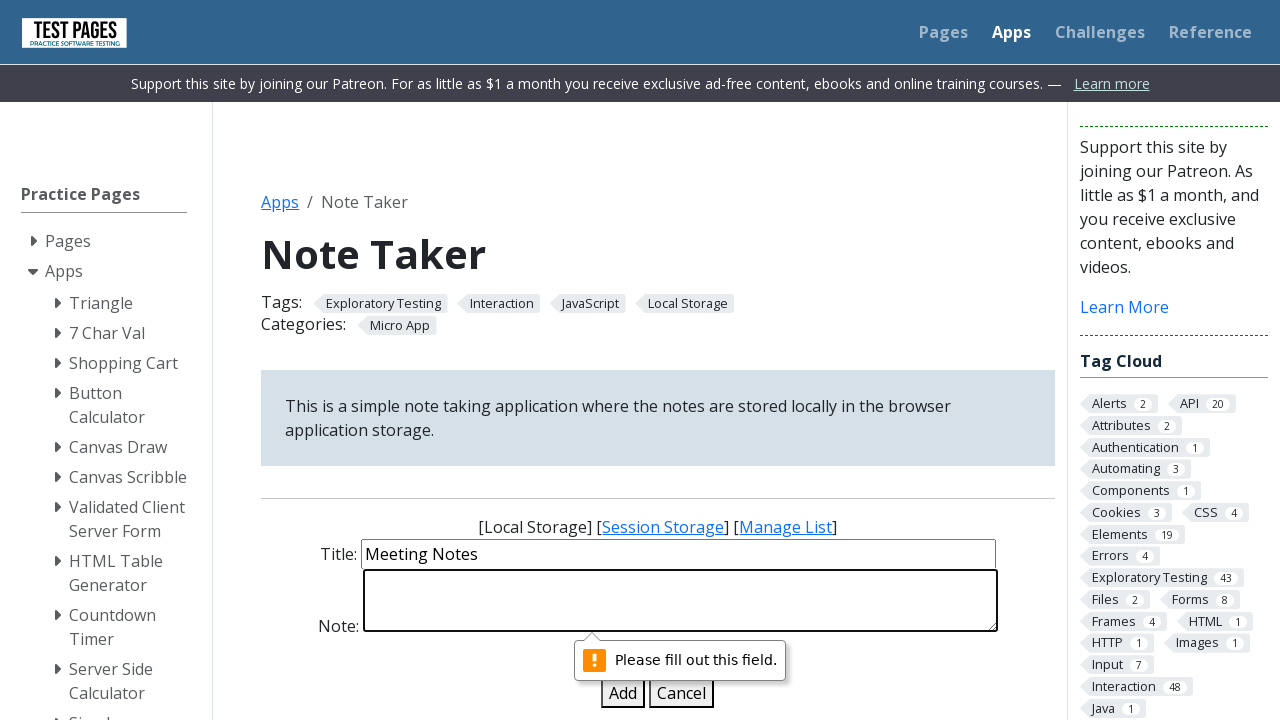